Tests editable dropdown using keyboard navigation by typing country names and pressing Tab to confirm selection

Starting URL: https://react.semantic-ui.com/maximize/dropdown-example-search-selection/

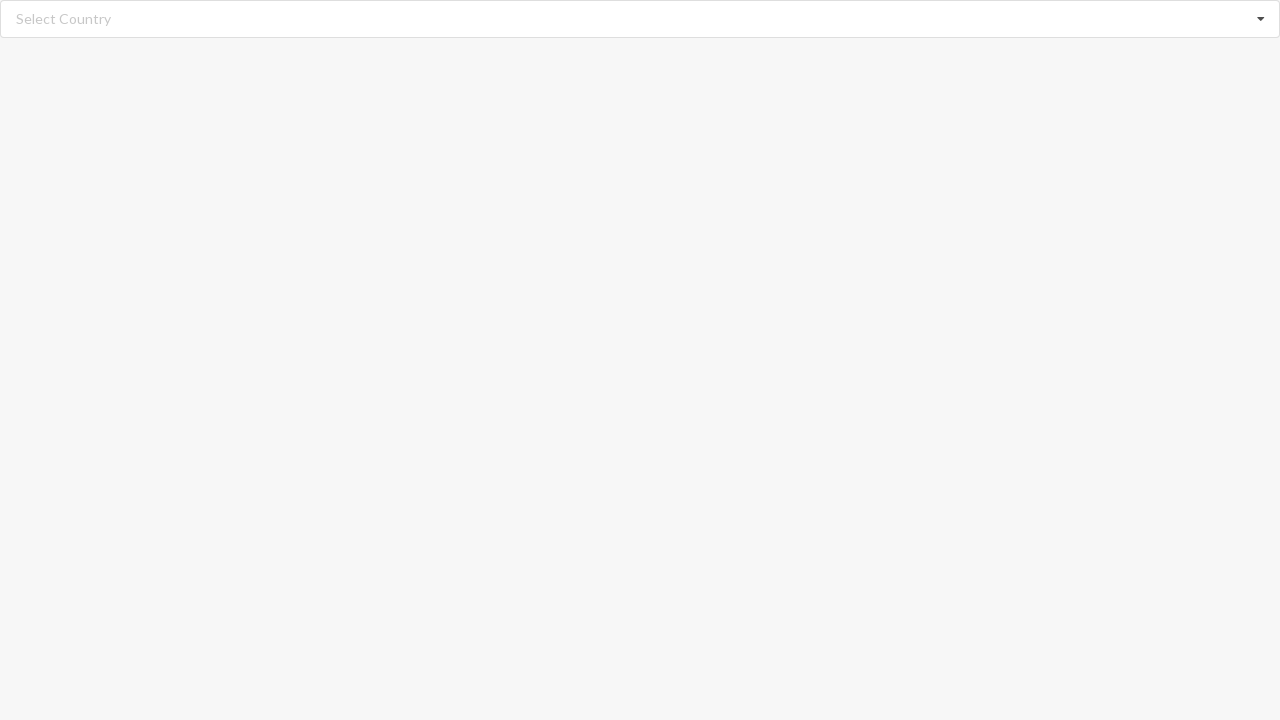

Cleared search input field on //input[@class='search']
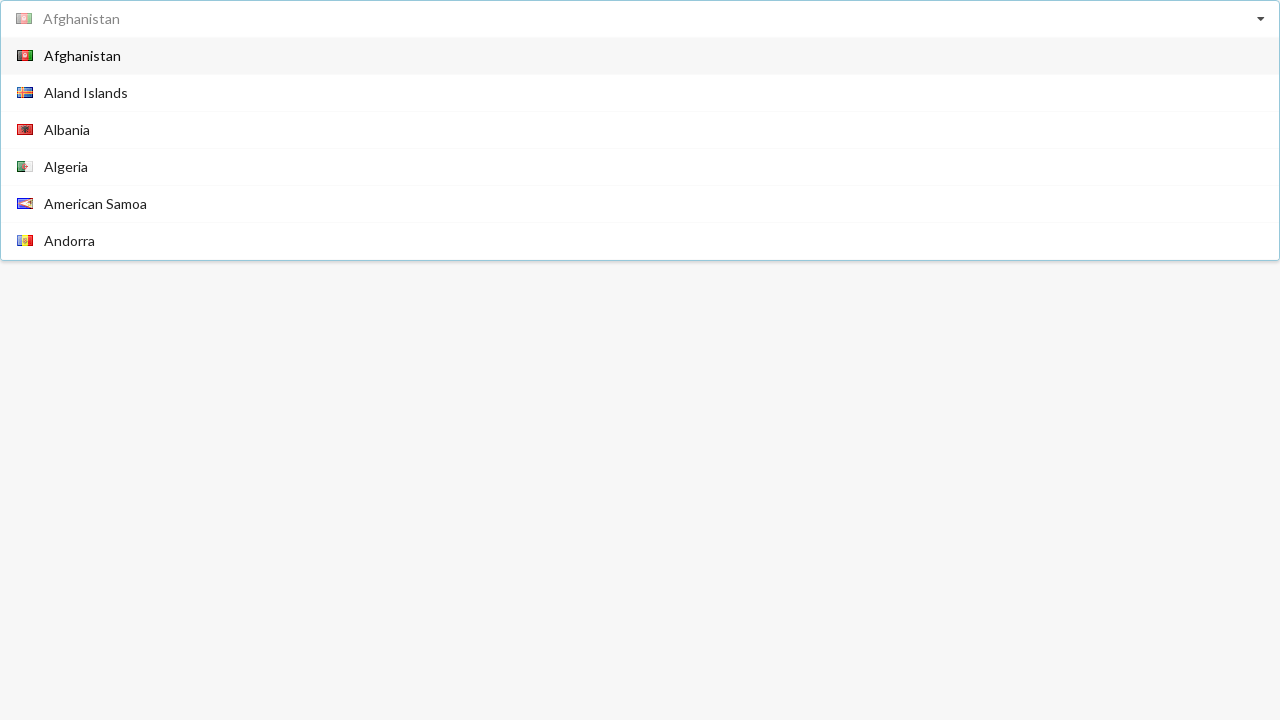

Typed 'Afghanistan' in search field on //input[@class='search']
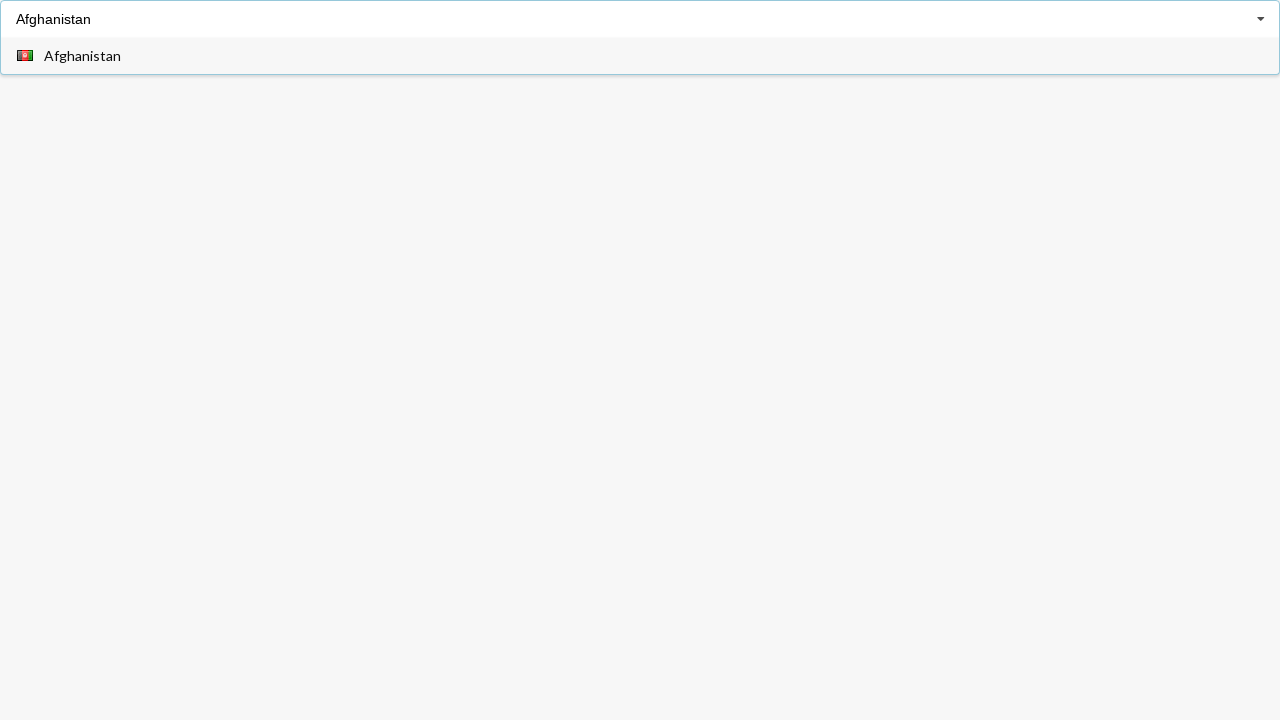

Waited 1000ms for dropdown to appear
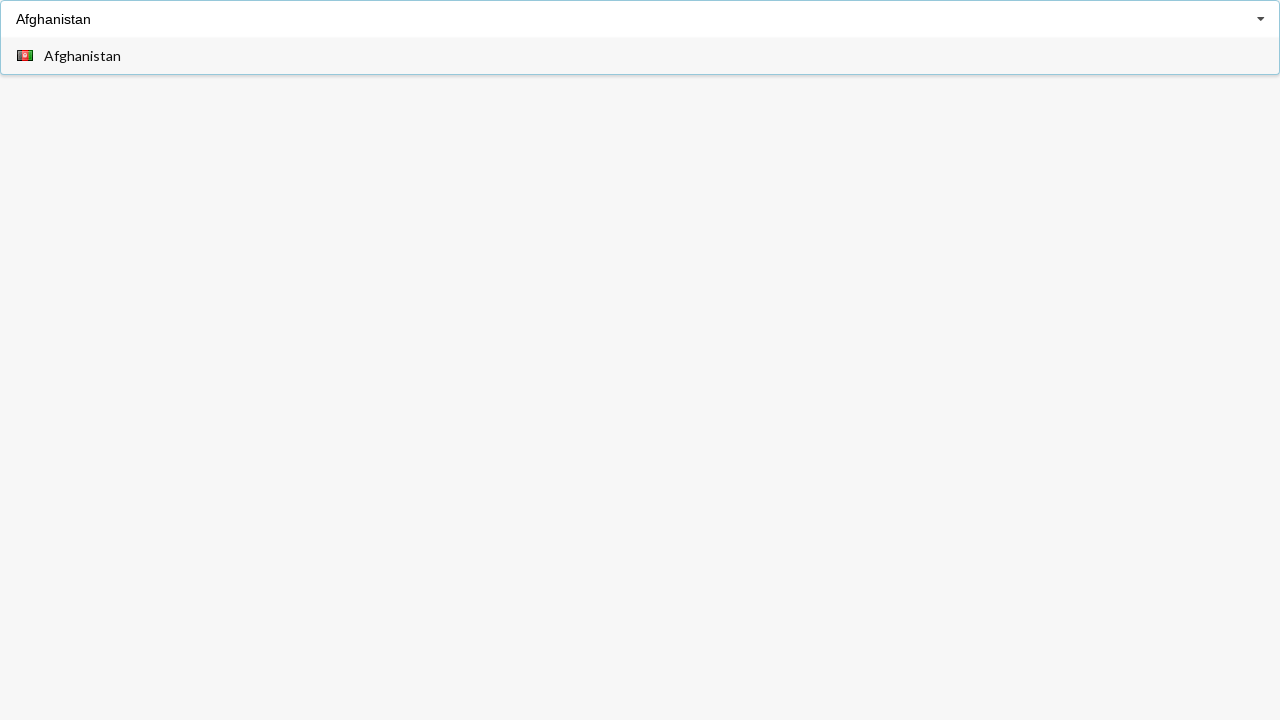

Pressed Tab to confirm 'Afghanistan' selection on //input[@class='search']
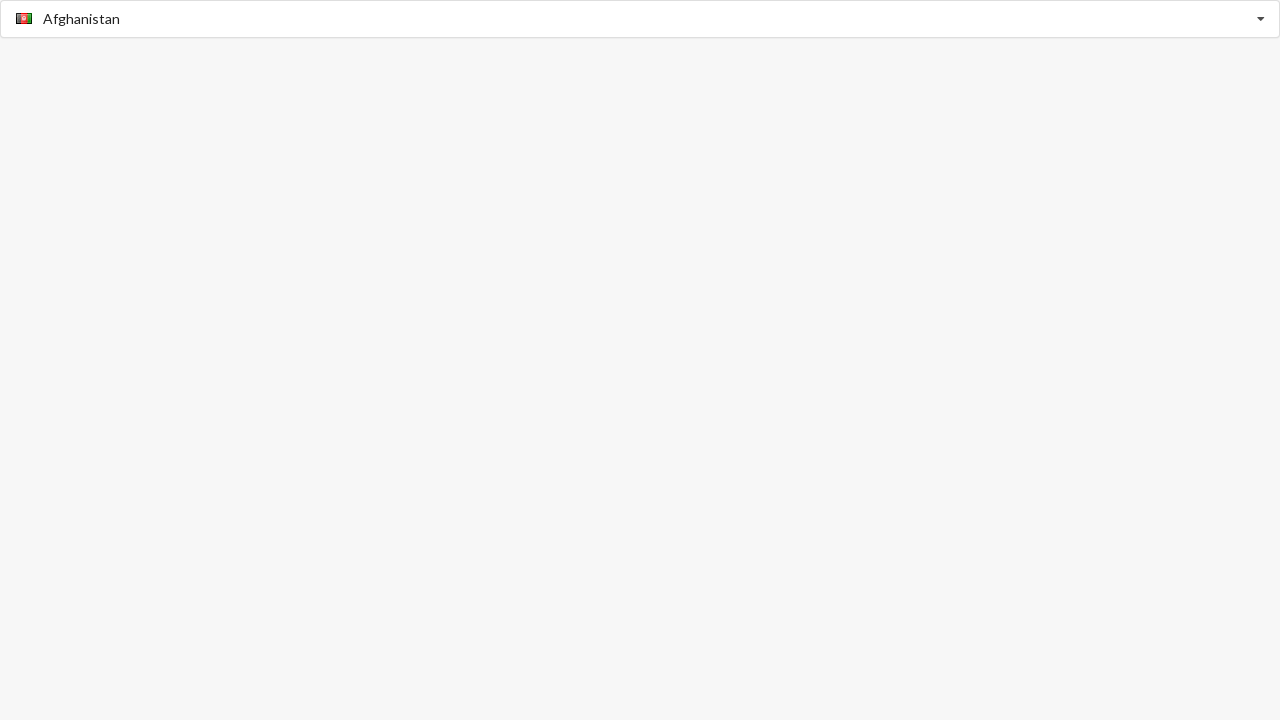

Waited 1000ms for selection to be confirmed
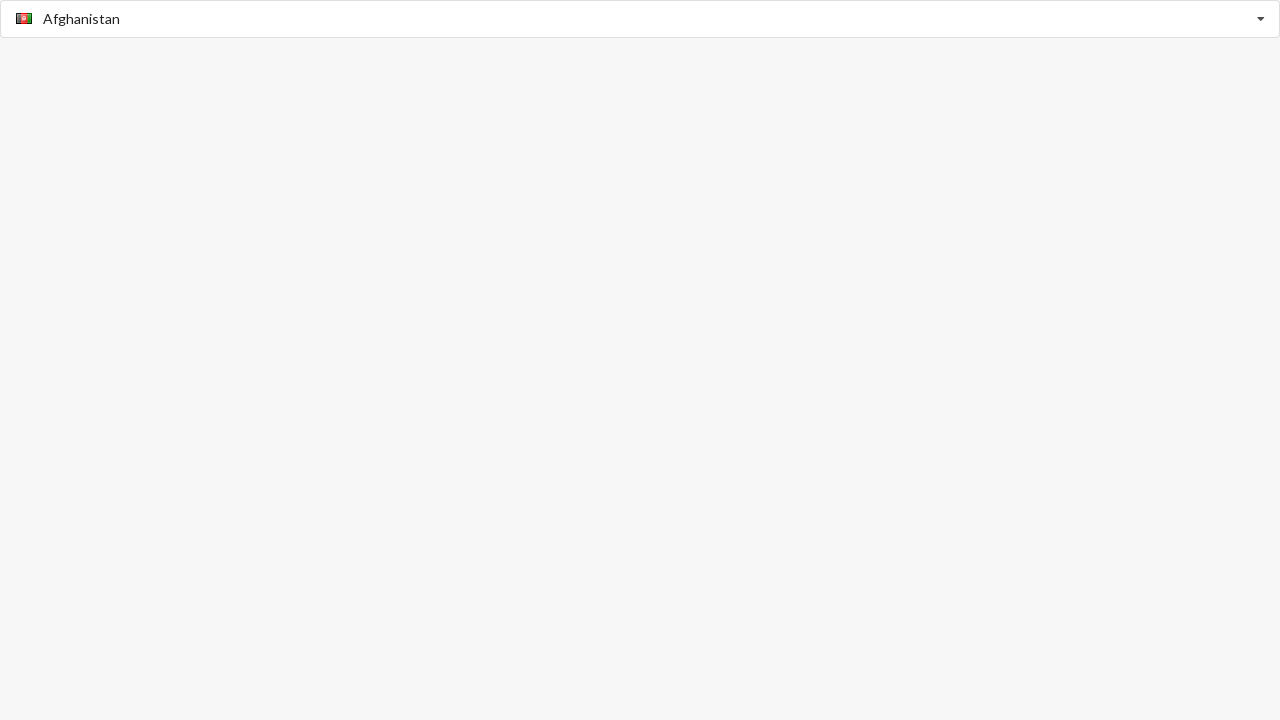

Cleared search input field on //input[@class='search']
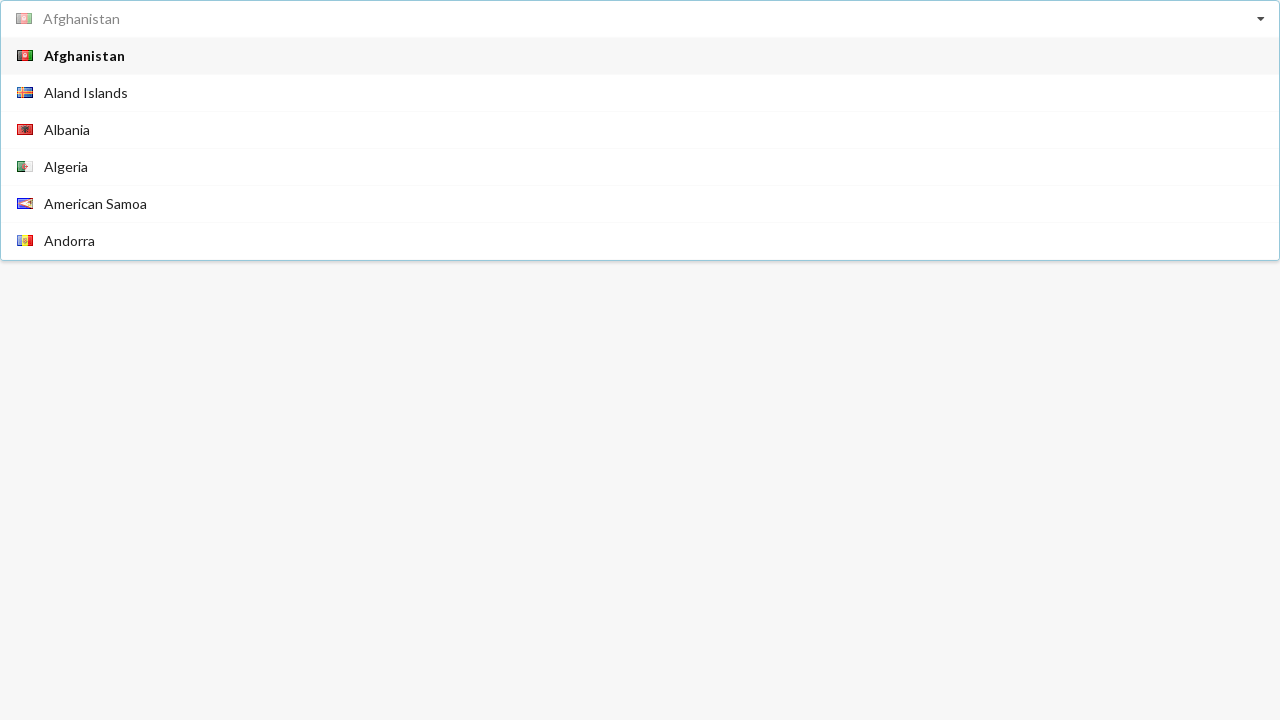

Typed 'Albania' in search field on //input[@class='search']
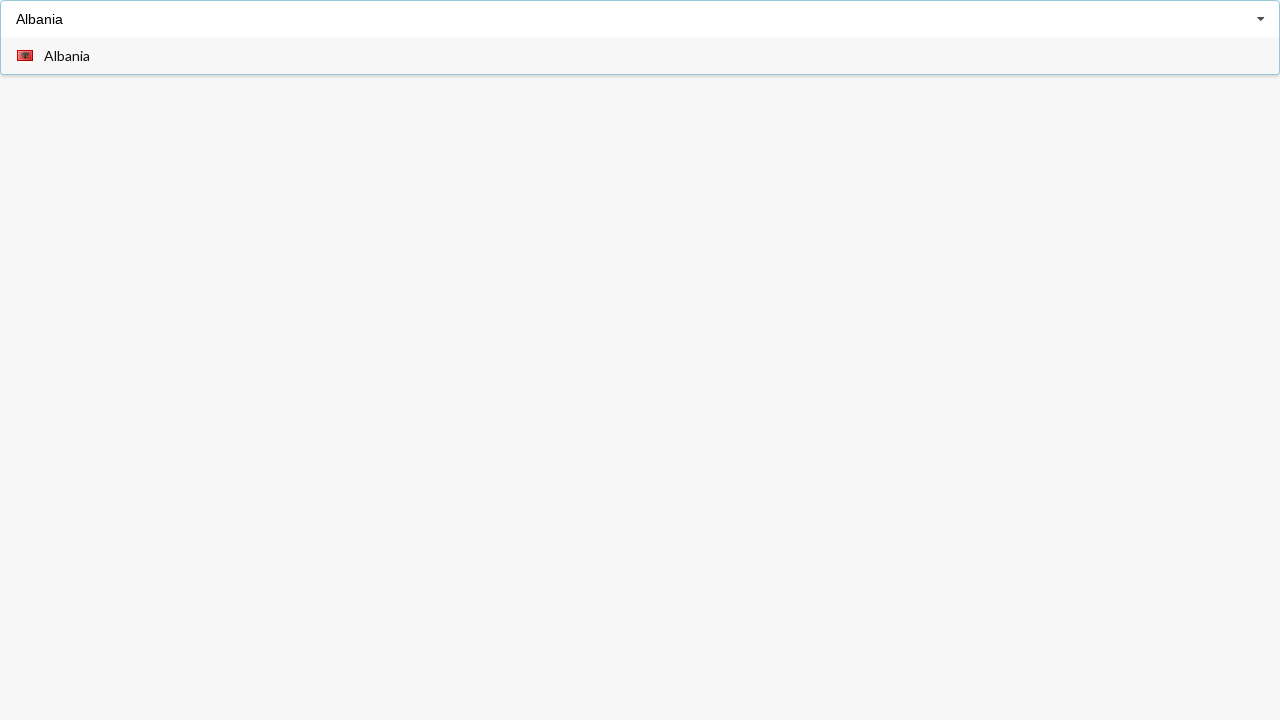

Waited 1000ms for dropdown to appear
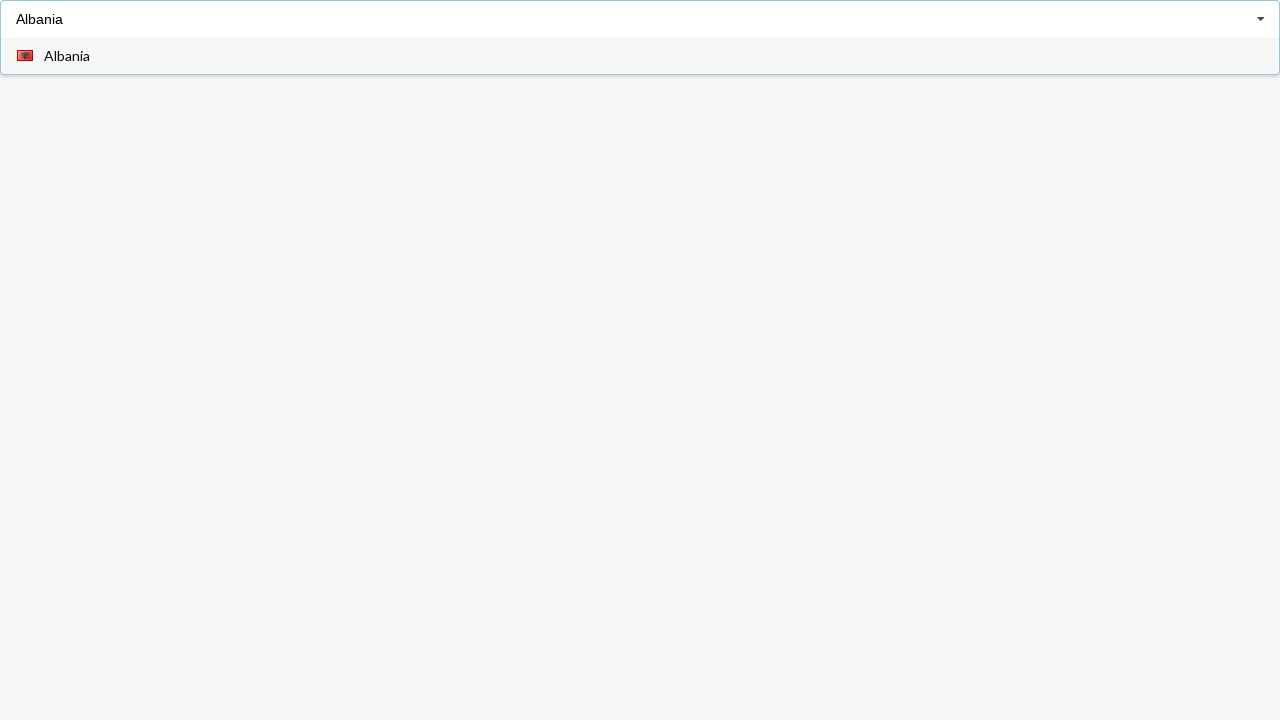

Pressed Tab to confirm 'Albania' selection on //input[@class='search']
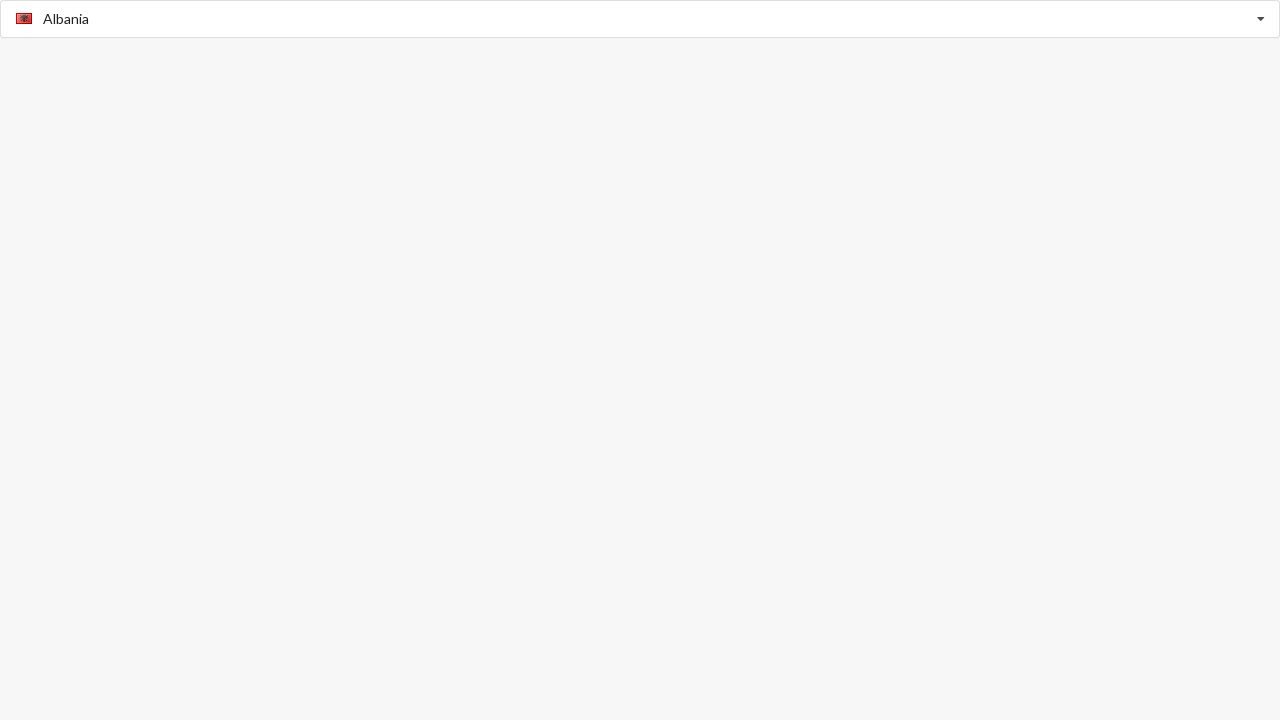

Waited 1000ms for selection to be confirmed
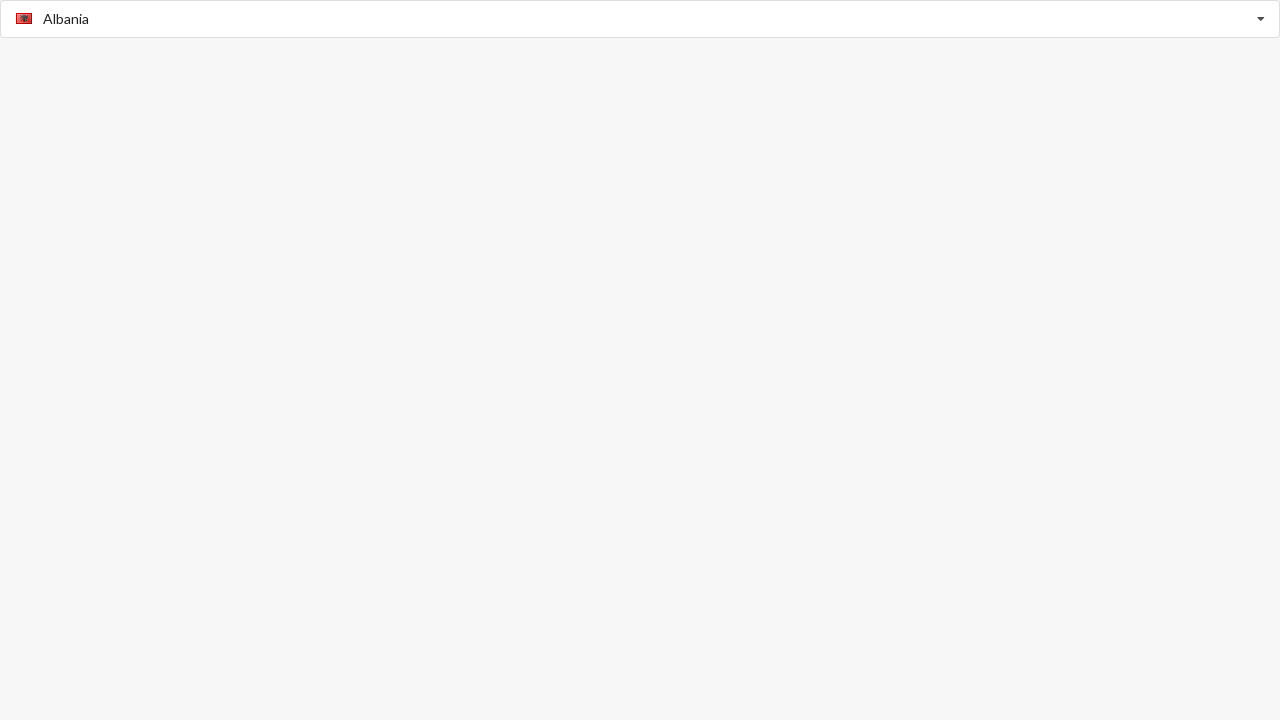

Cleared search input field on //input[@class='search']
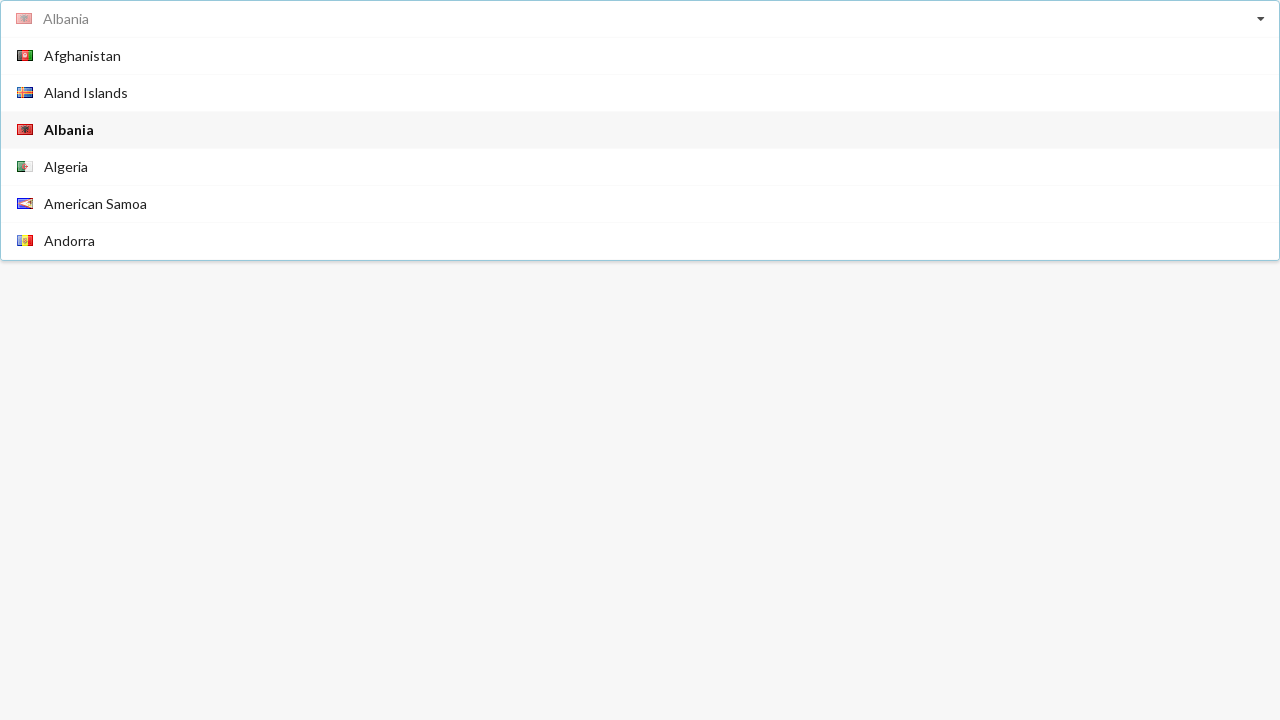

Typed 'Belgium' in search field on //input[@class='search']
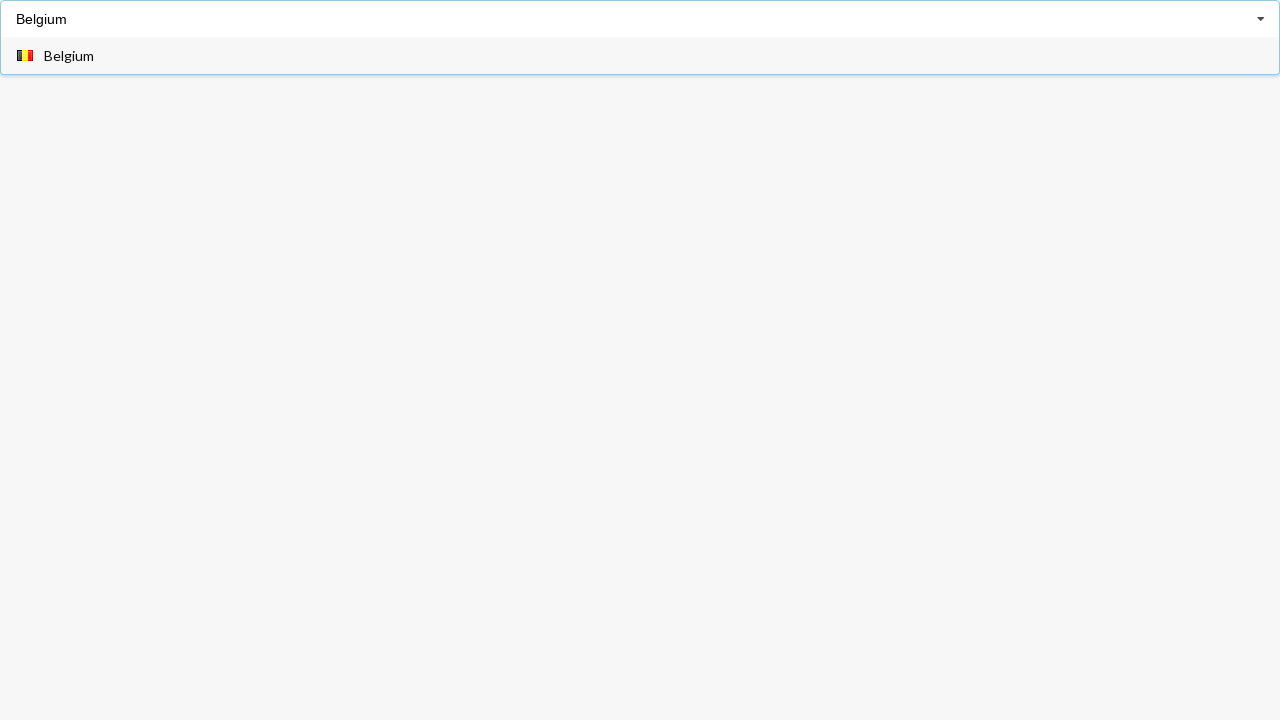

Waited 1000ms for dropdown to appear
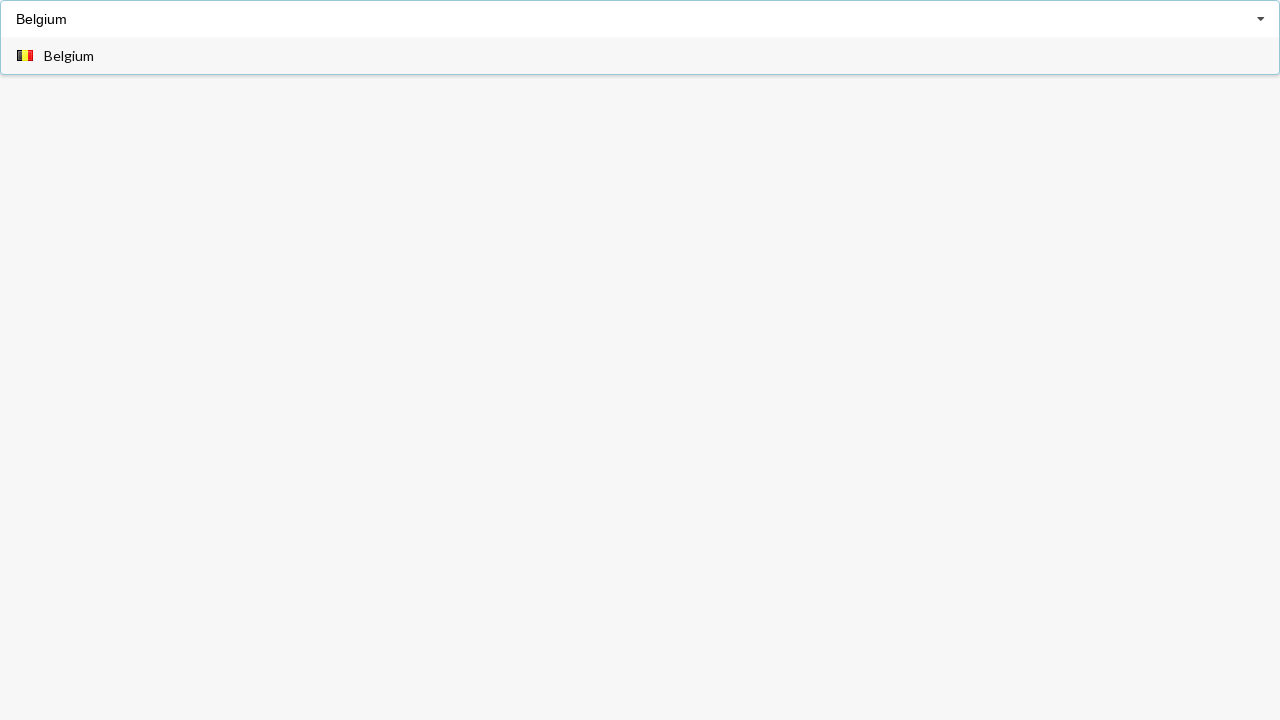

Pressed Tab to confirm 'Belgium' selection on //input[@class='search']
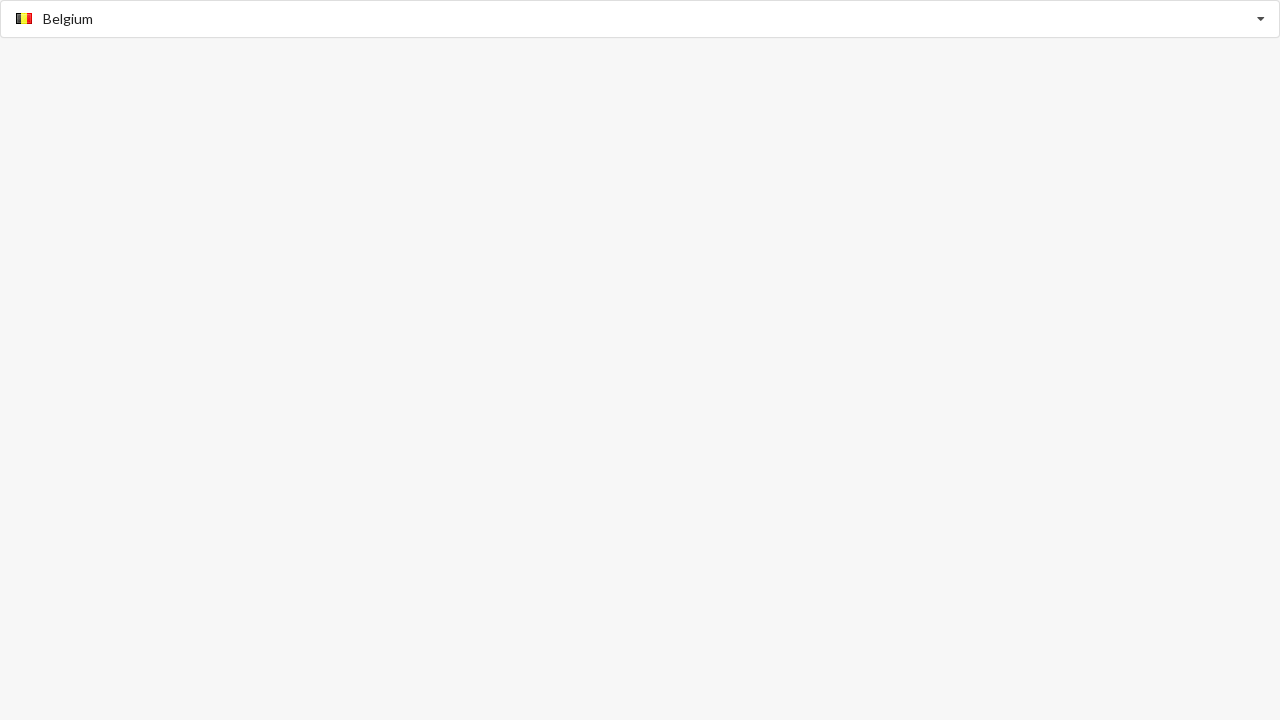

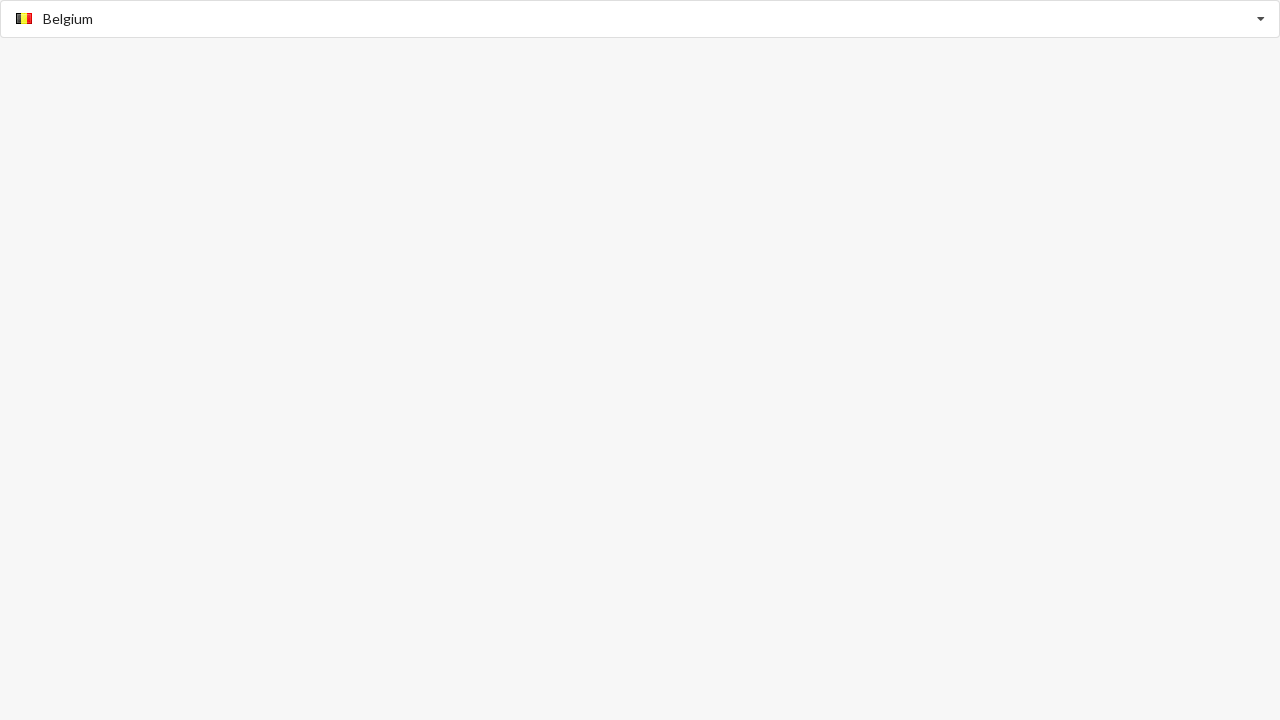